Tests calculator division operation by clicking buttons for 4 / 2 and verifying the result equals 2

Starting URL: https://testpages.eviltester.com/styled/apps/calculator.html

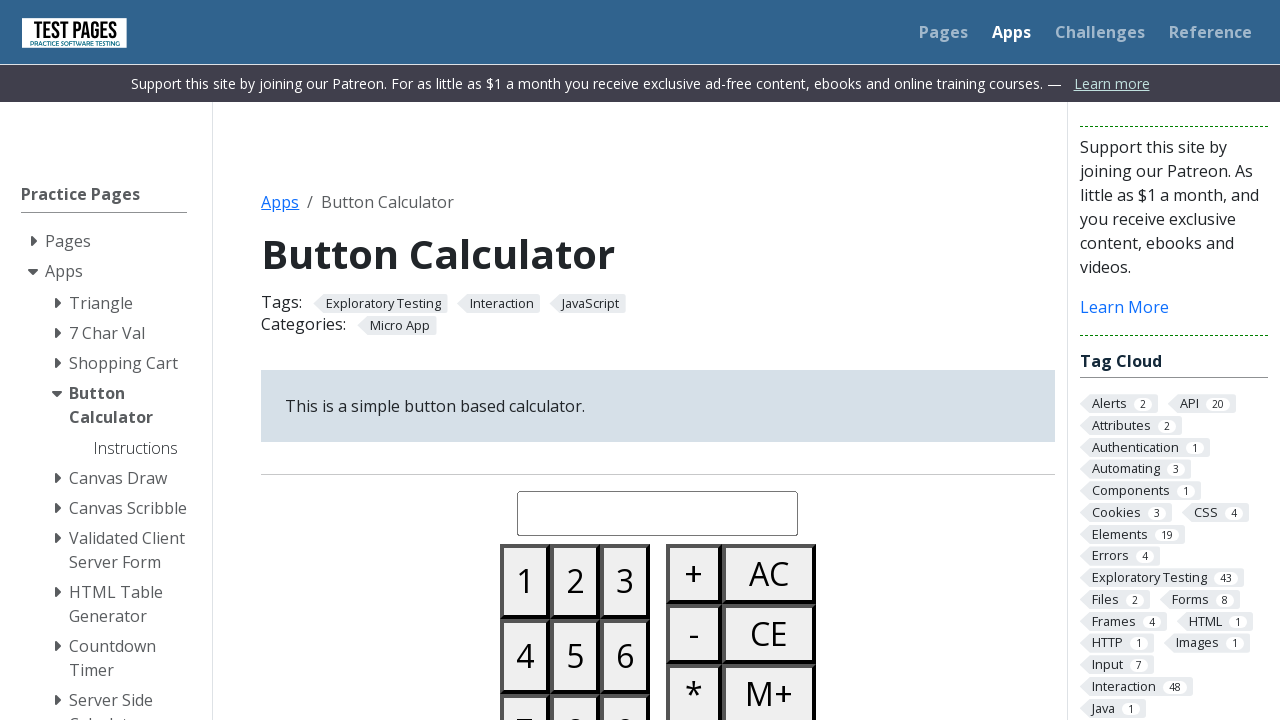

Clicked all clear button to reset calculator at (769, 574) on #buttonallclear
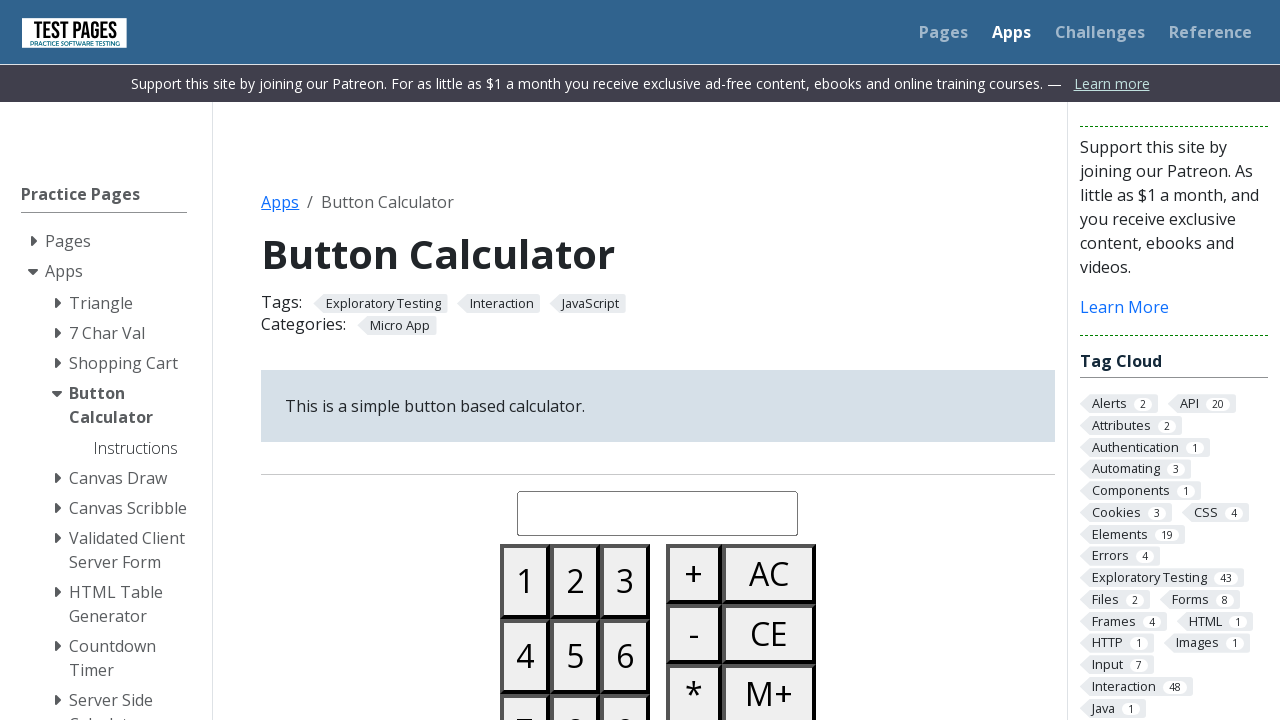

Clicked number 4 at (525, 656) on #button04
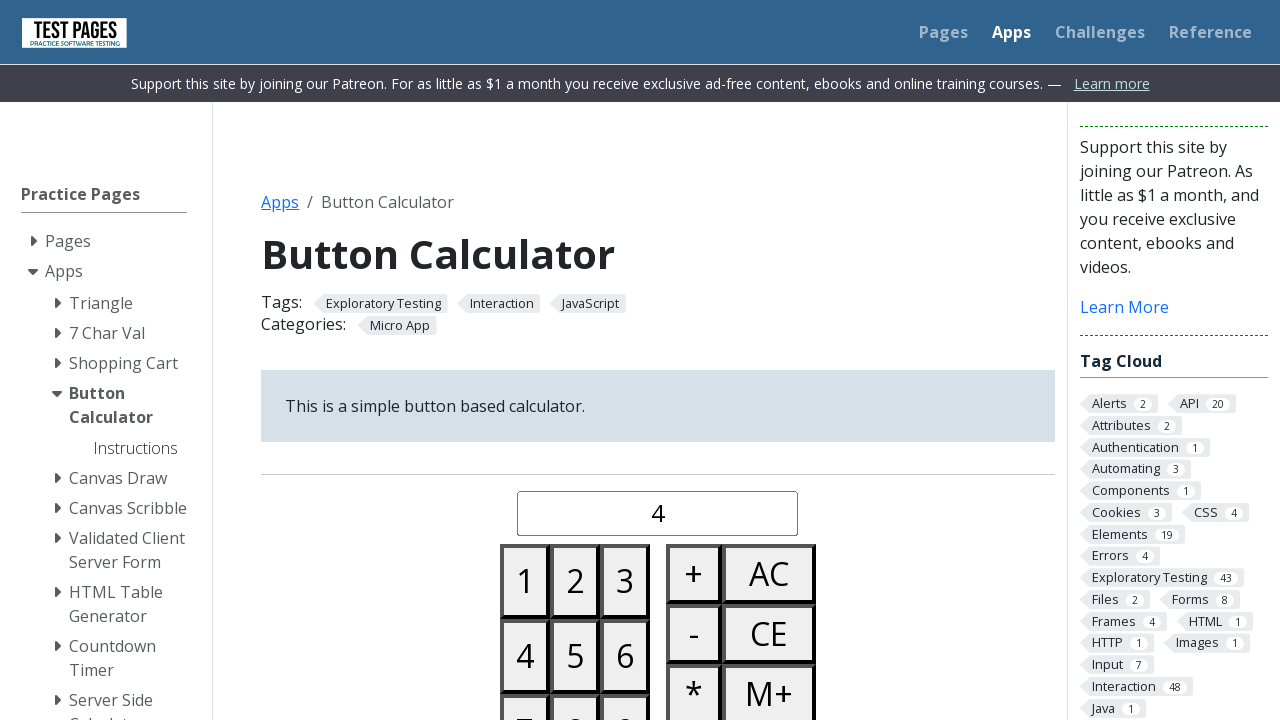

Clicked divide operation button at (694, 360) on #buttondivide
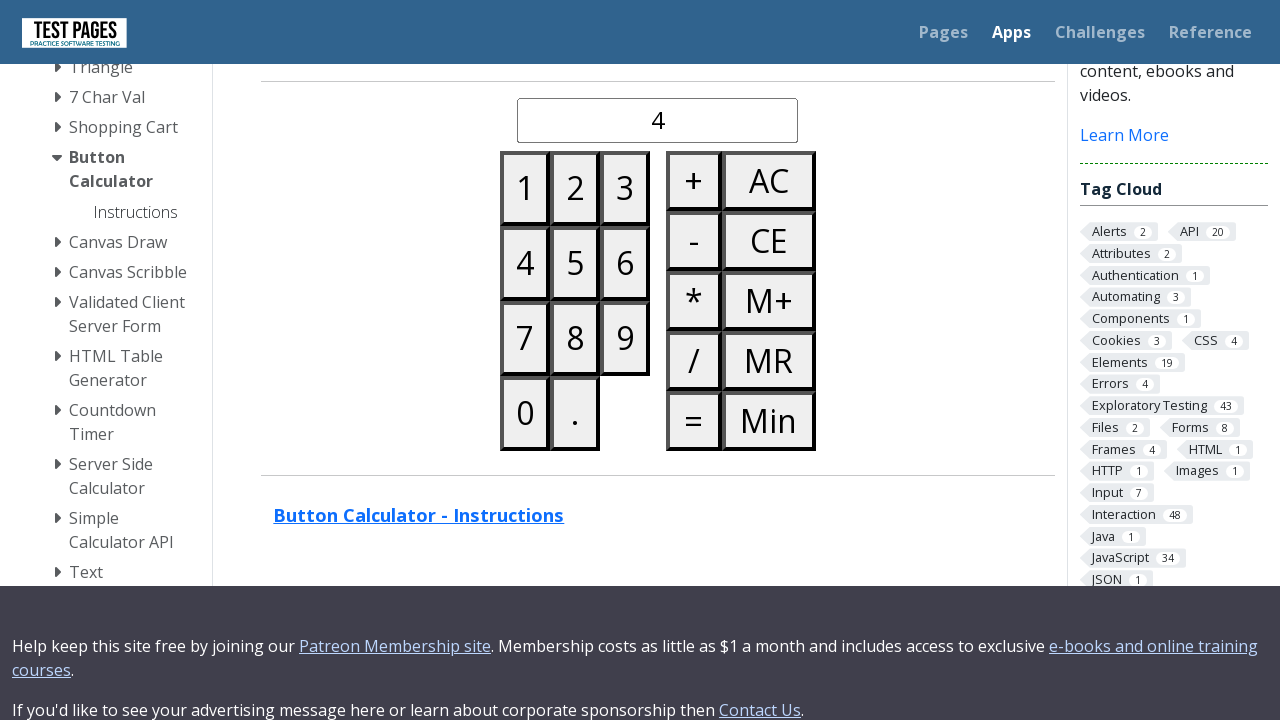

Clicked number 2 at (575, 188) on #button02
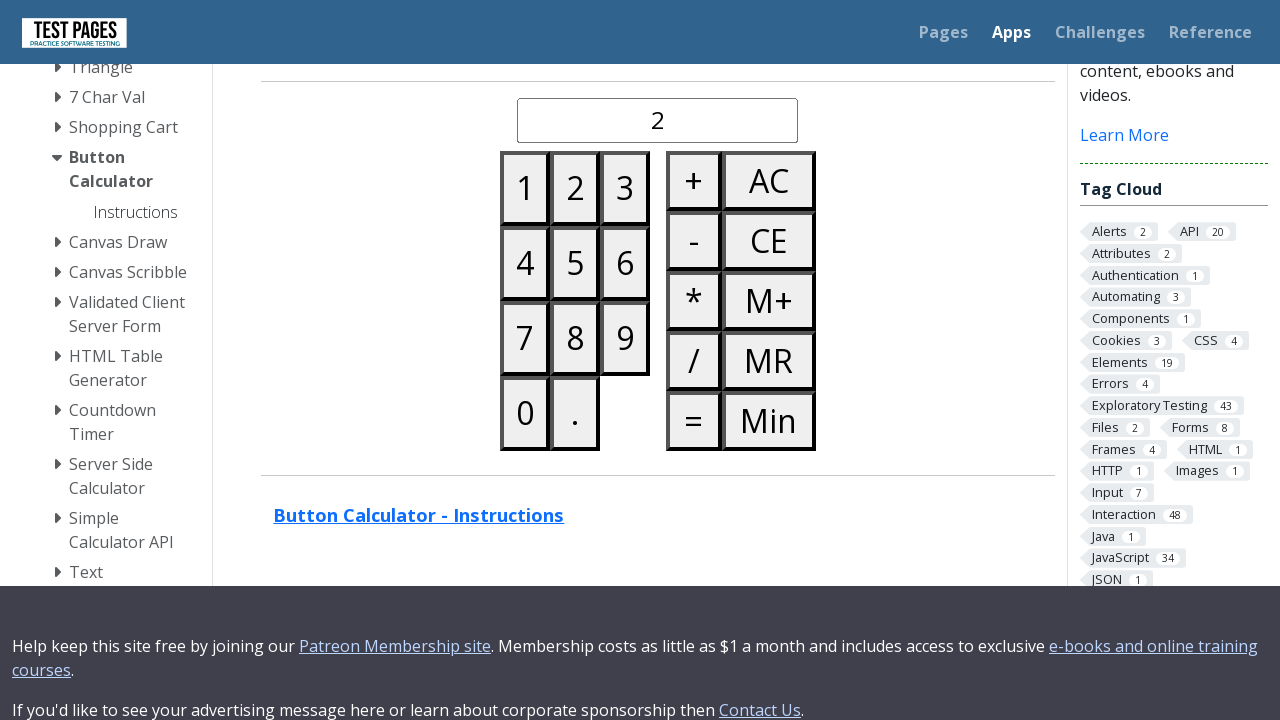

Clicked equals button to calculate result at (694, 420) on #buttonequals
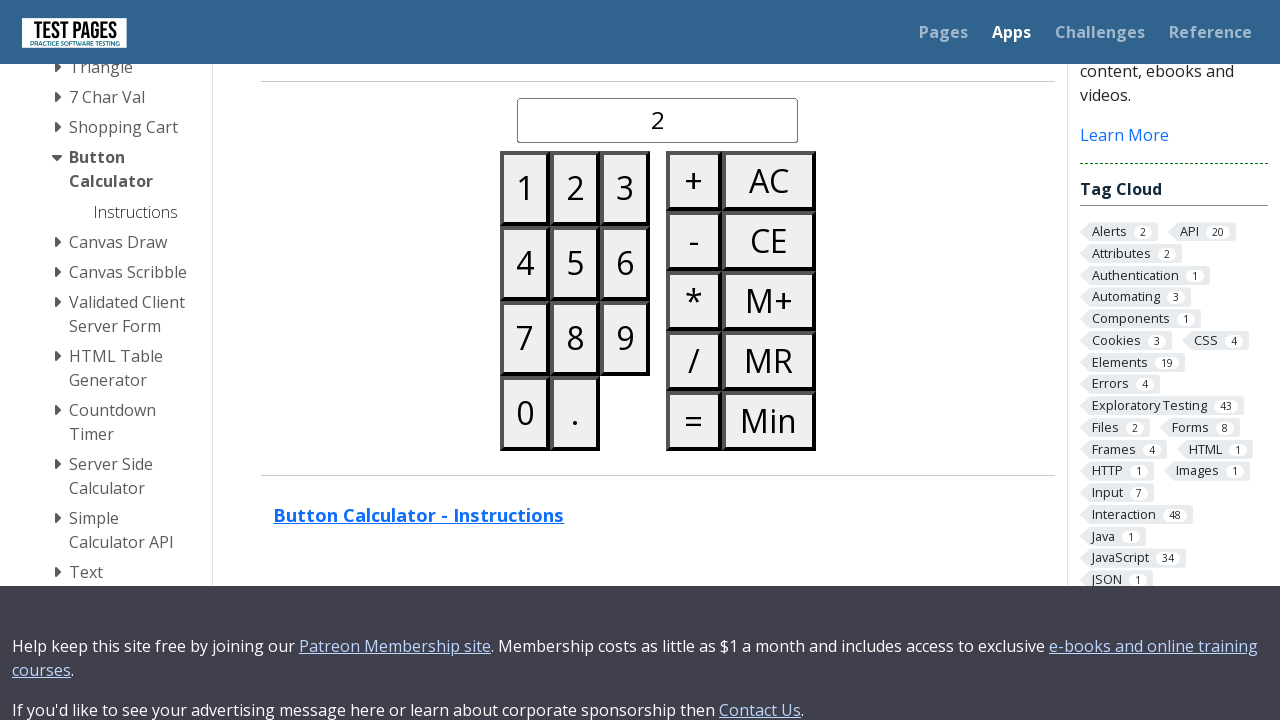

Result display element loaded after calculation
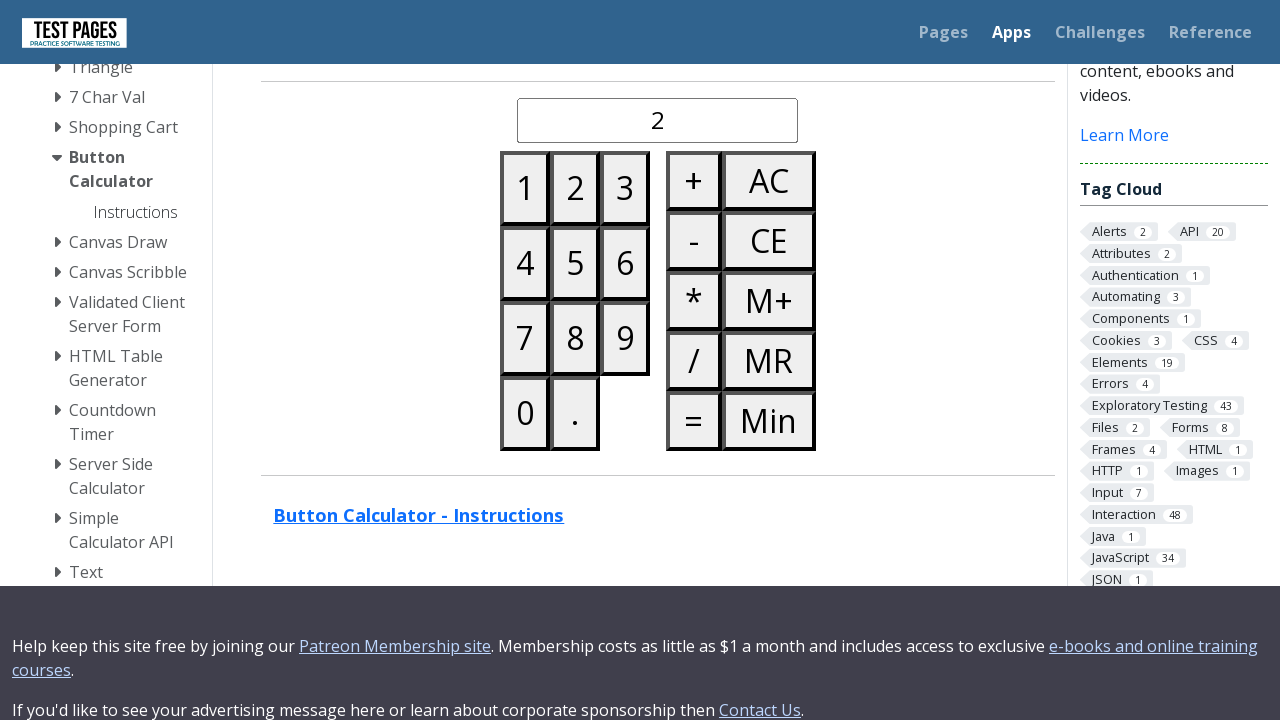

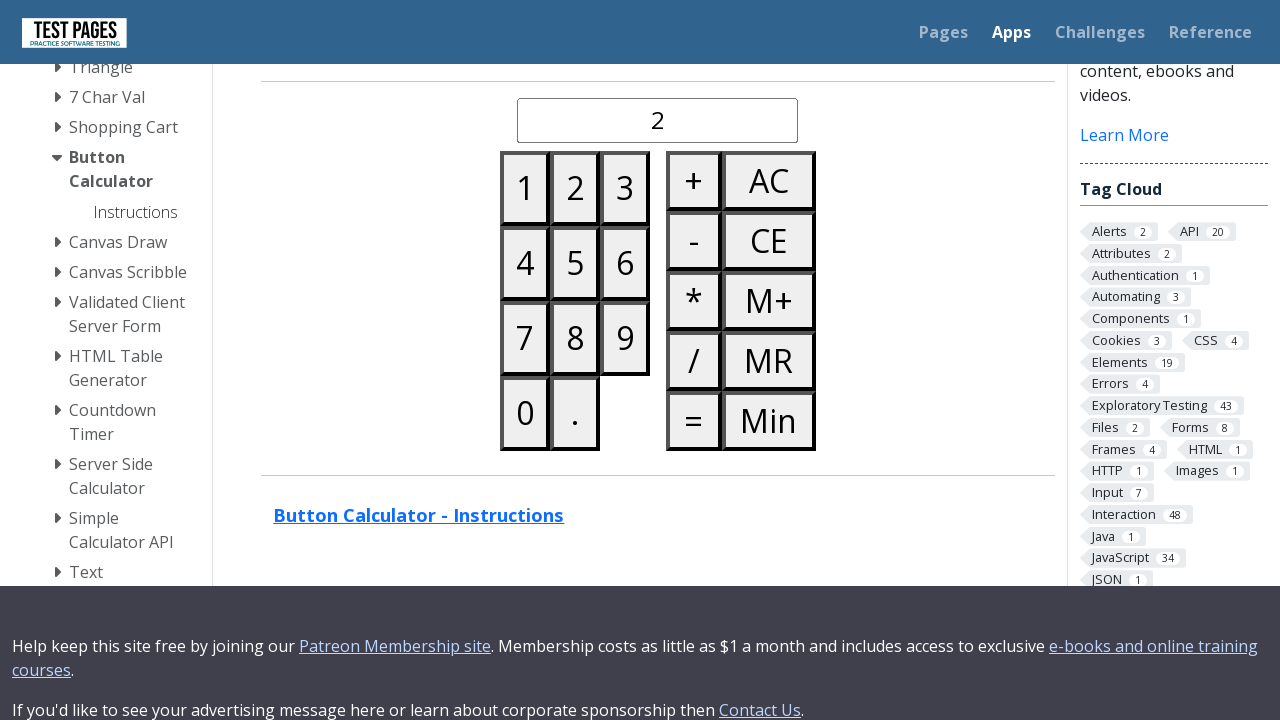